Tests a coffee ordering flow by selecting a product, filling payment details, and submitting the order

Starting URL: https://seleniumbase.github.io/coffee/

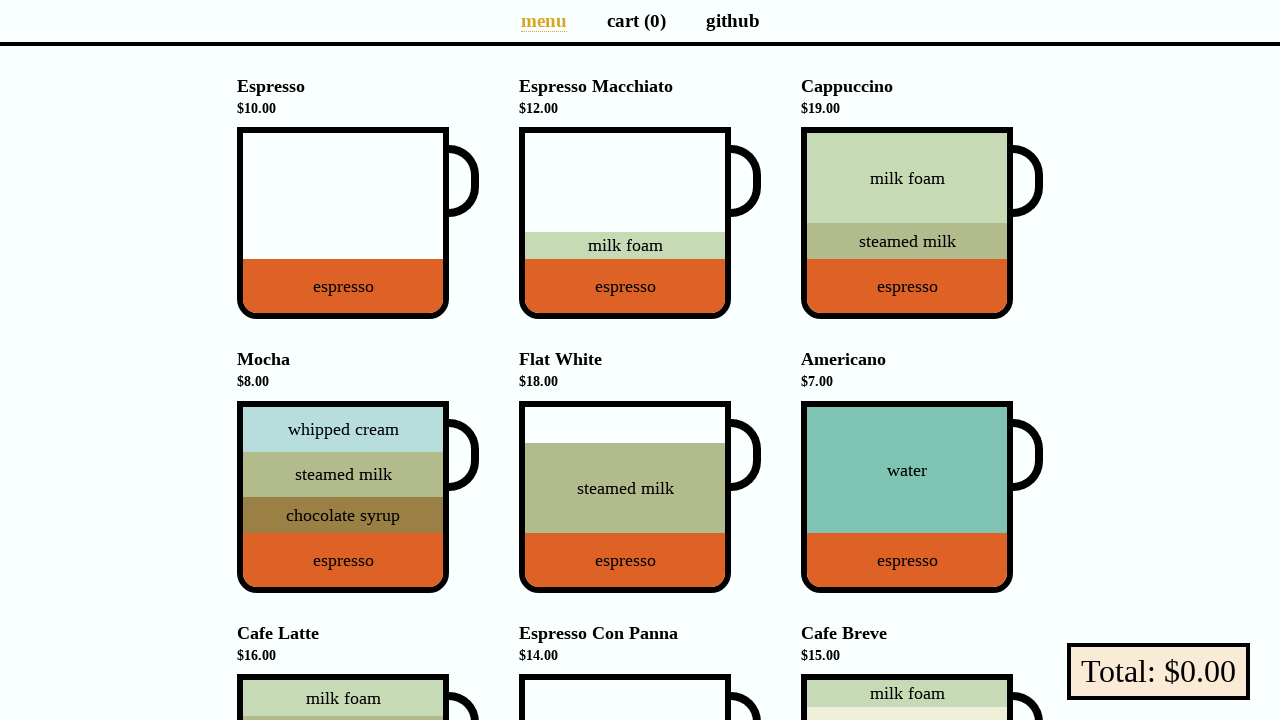

Selected Mocha coffee product at (343, 497) on div[data-sb="Mocha"]
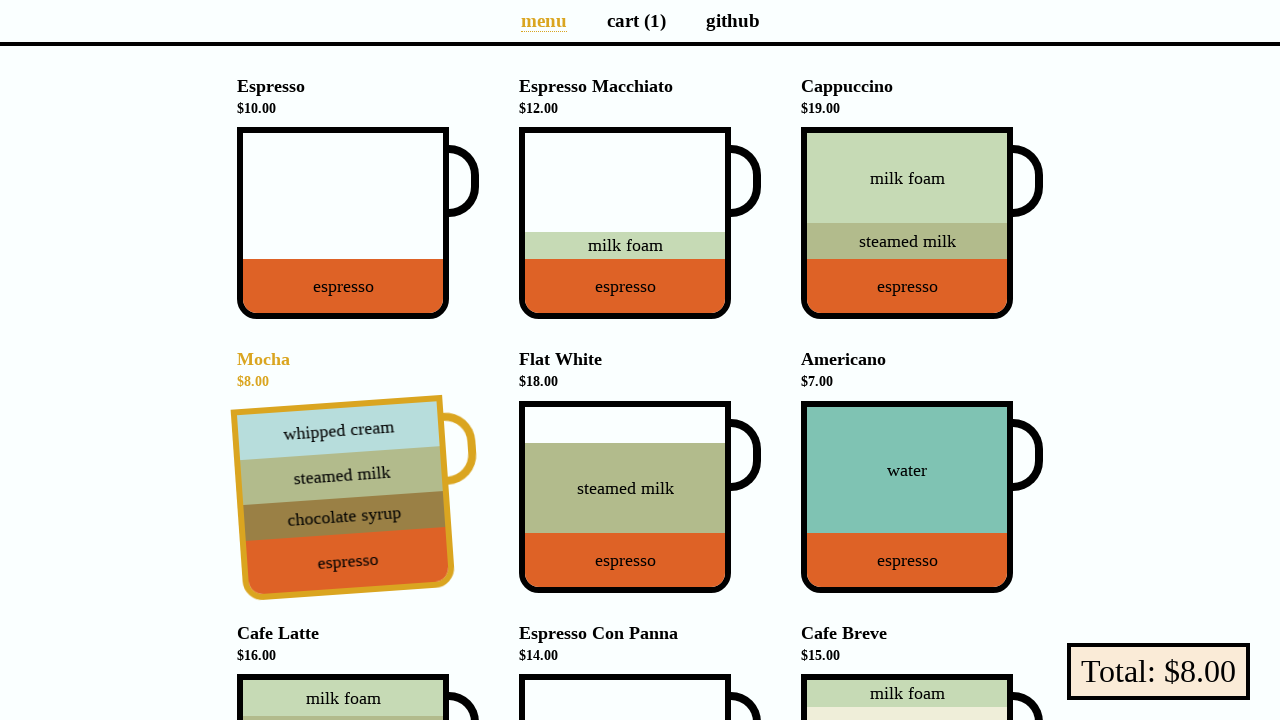

Clicked pay button to proceed to payment at (1158, 672) on button.pay
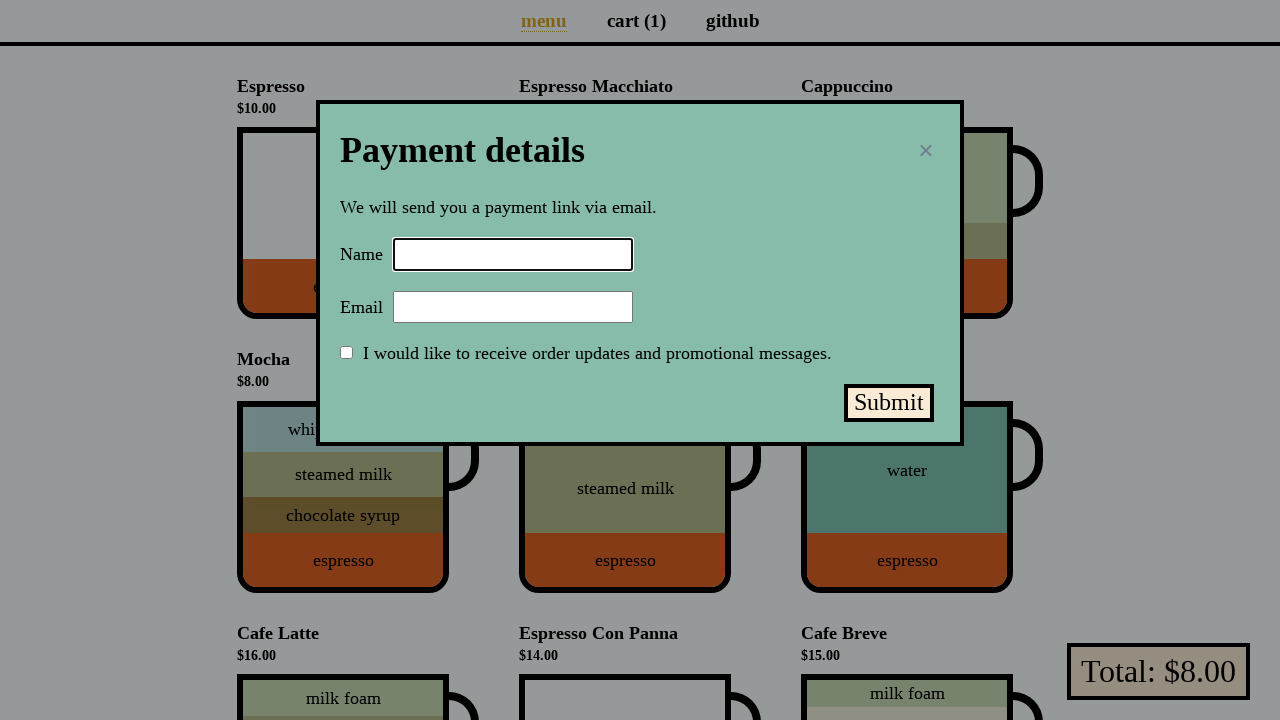

Filled customer name field with 'Selenium Coffee' on input#name
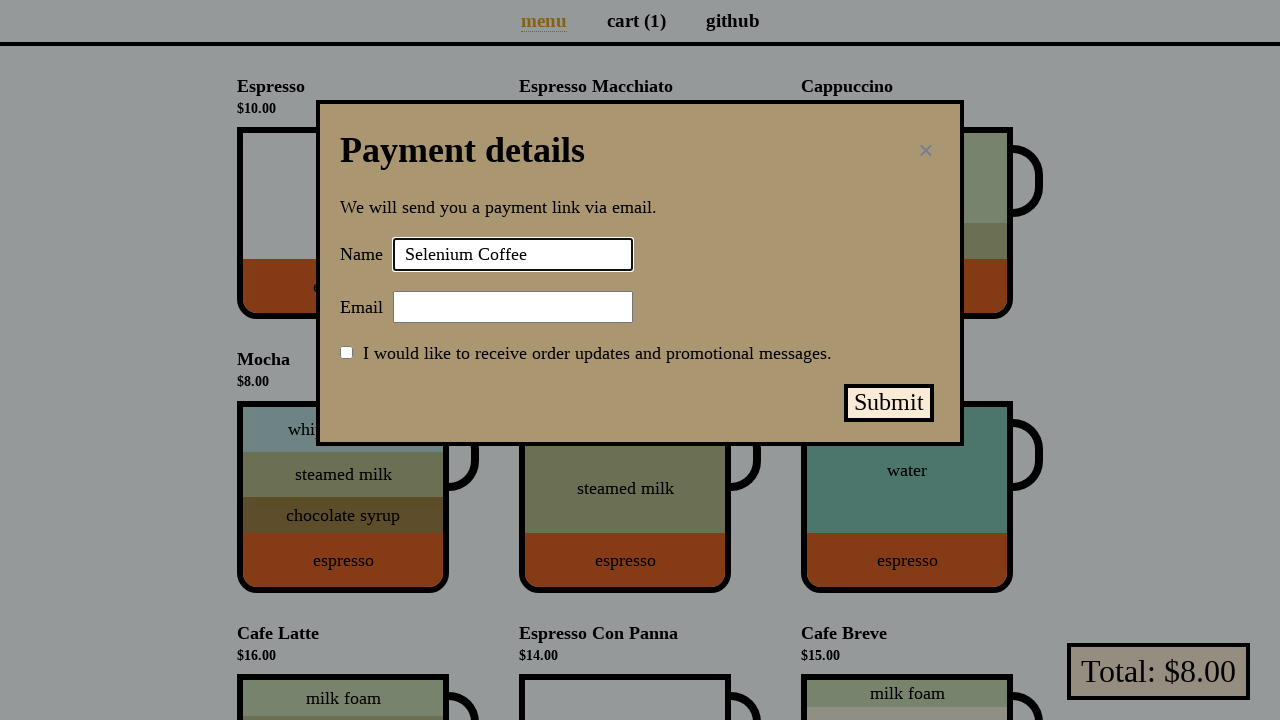

Filled customer email field with 'test@test.test' on input#email
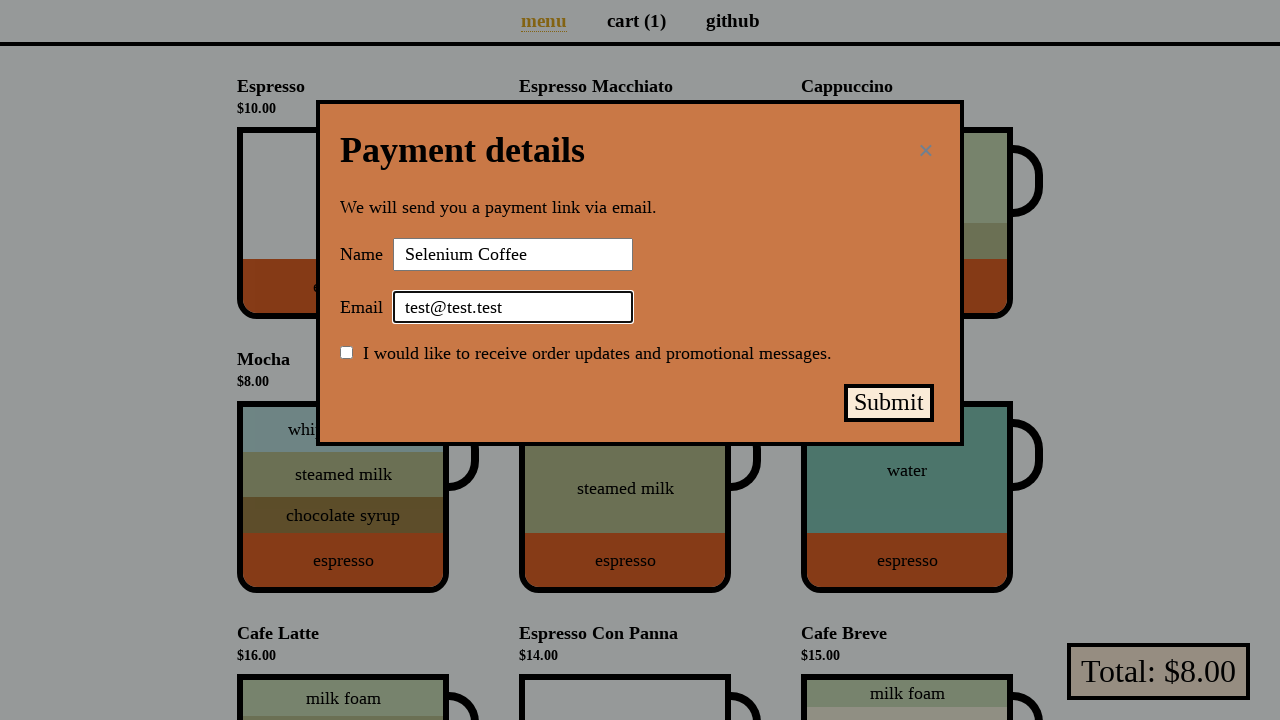

Clicked submit payment button to complete order at (889, 403) on button#submit-payment
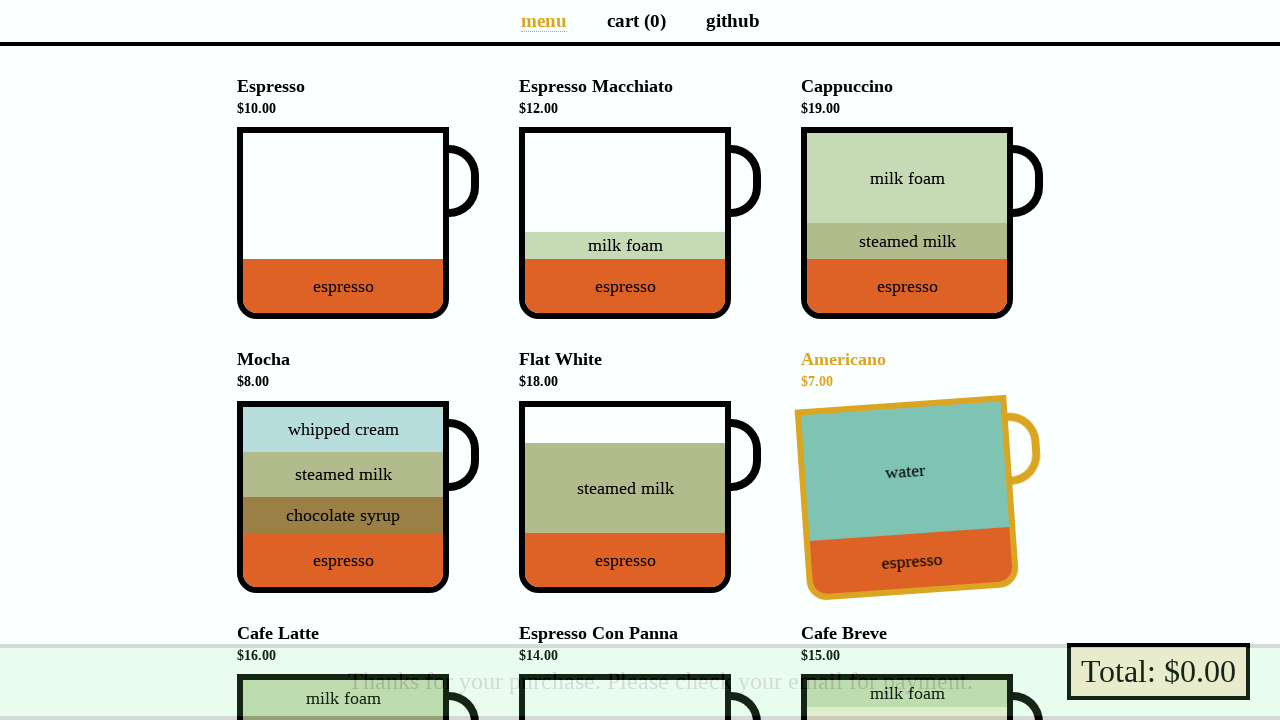

Order success message appeared
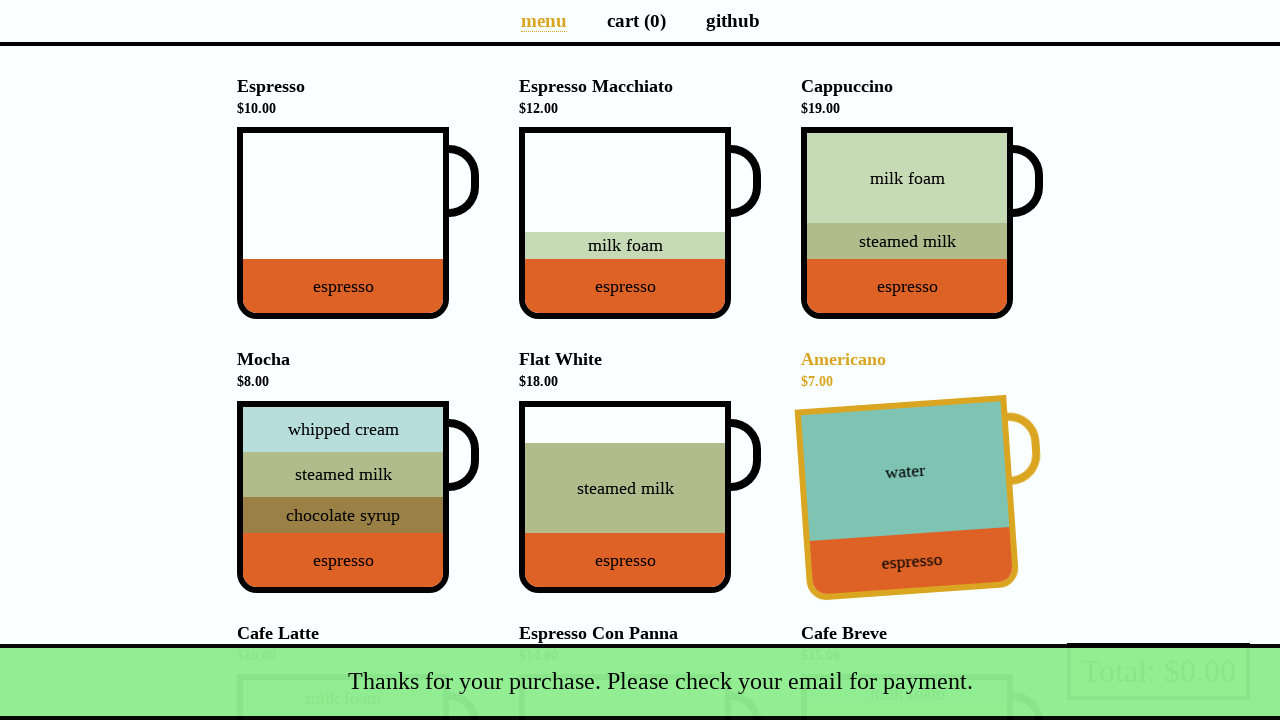

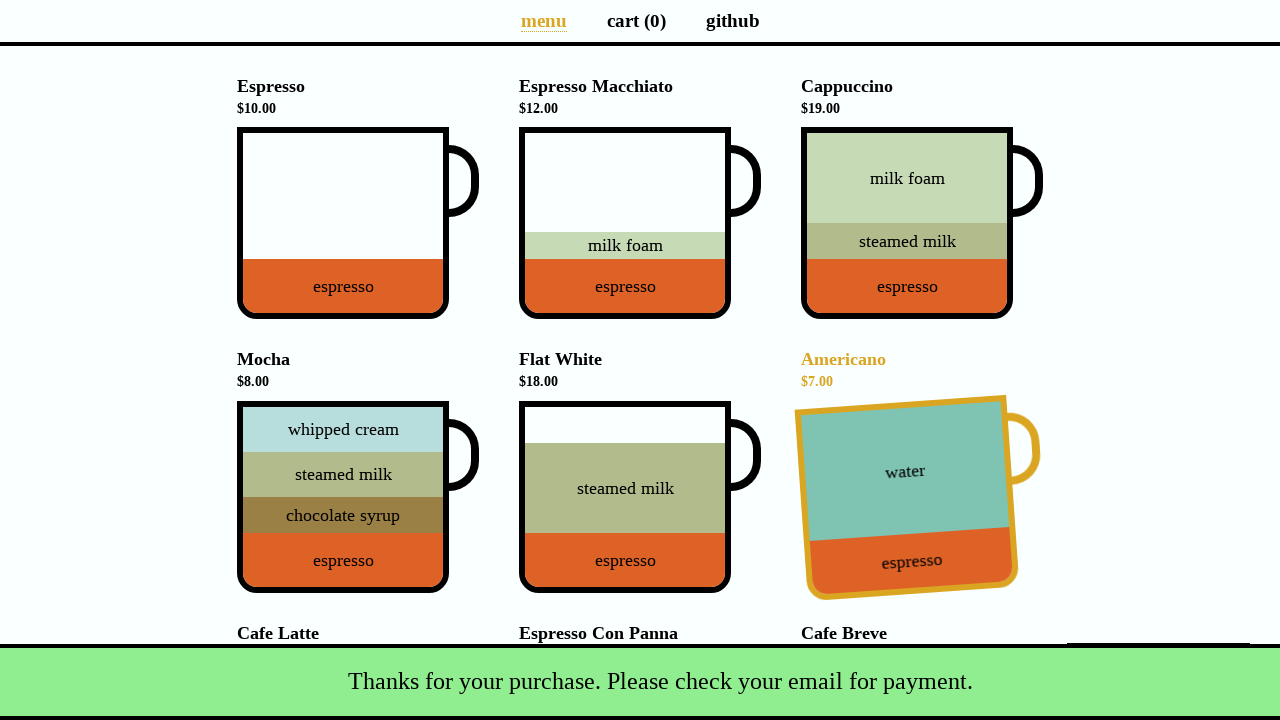